Tests dynamic loading with implicit wait override by clicking Start and waiting for Hello World text

Starting URL: http://the-internet.herokuapp.com/dynamic_loading/2

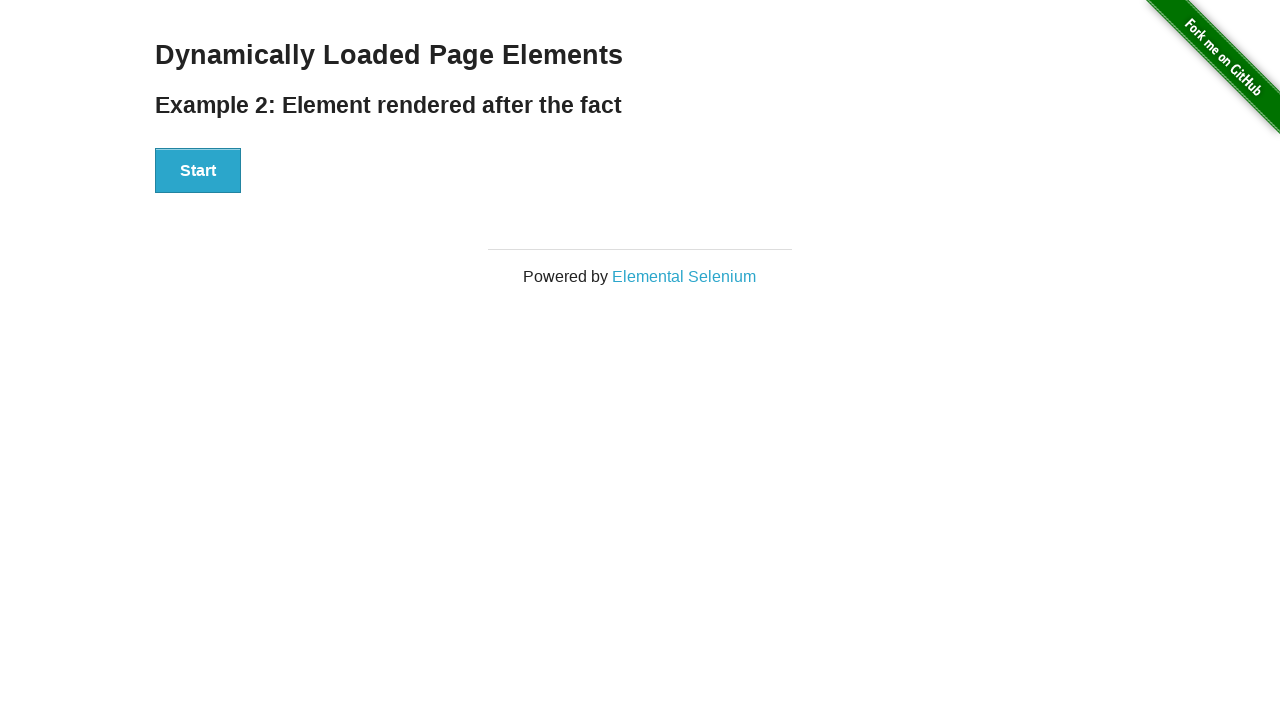

Clicked Start button to initiate dynamic loading at (198, 171) on xpath=//button[text() = 'Start']
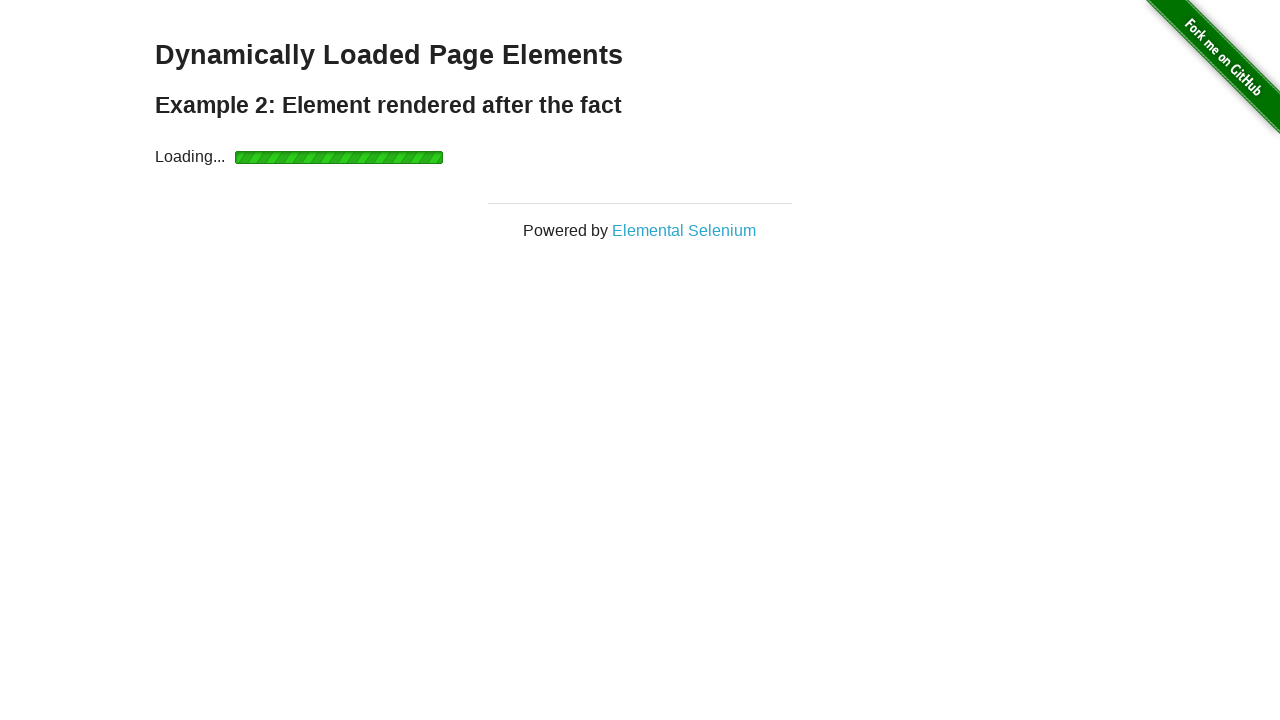

Waited for and verified 'Hello World!' text appeared
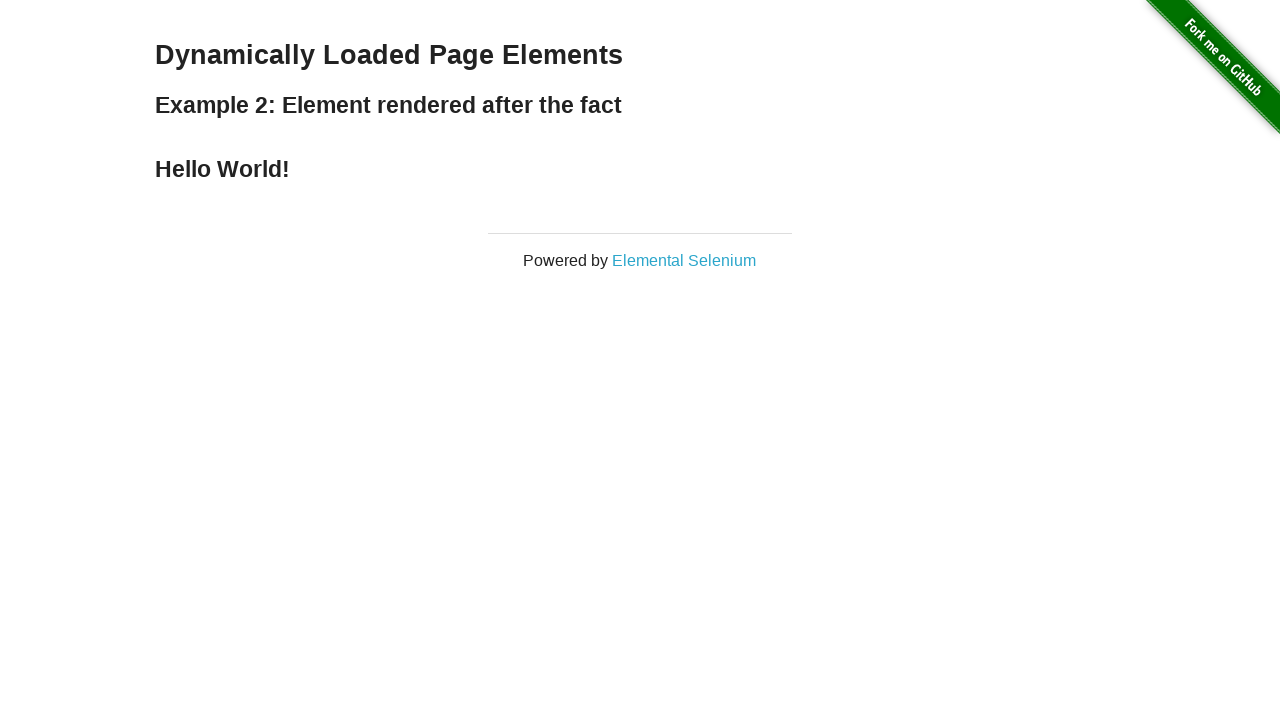

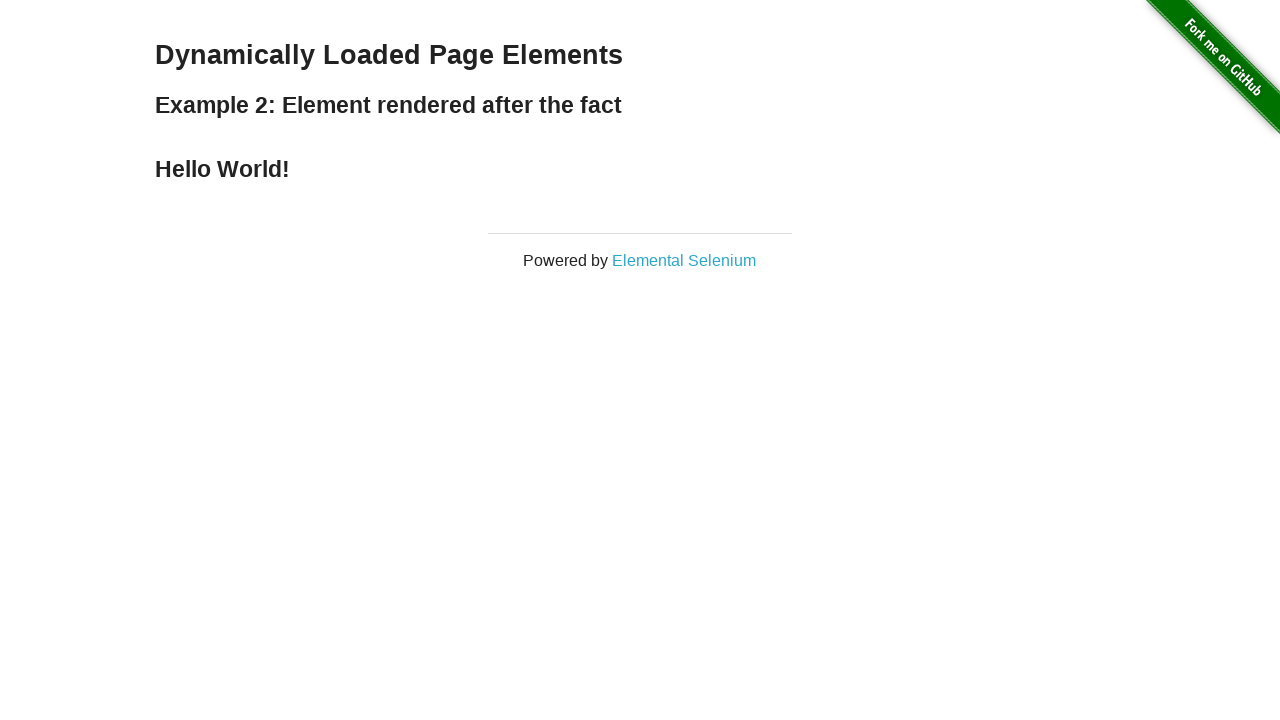